Tests Firefox download page campaign flow by navigating to a URL with UTM parameters and clicking the download button to verify attribution tracking

Starting URL: https://www.mozilla.org/en-US/firefox/new/?utm_source=google&utm_medium=paidsearch&utm_campaign=Fake%20campaign&utm_term=test%20term

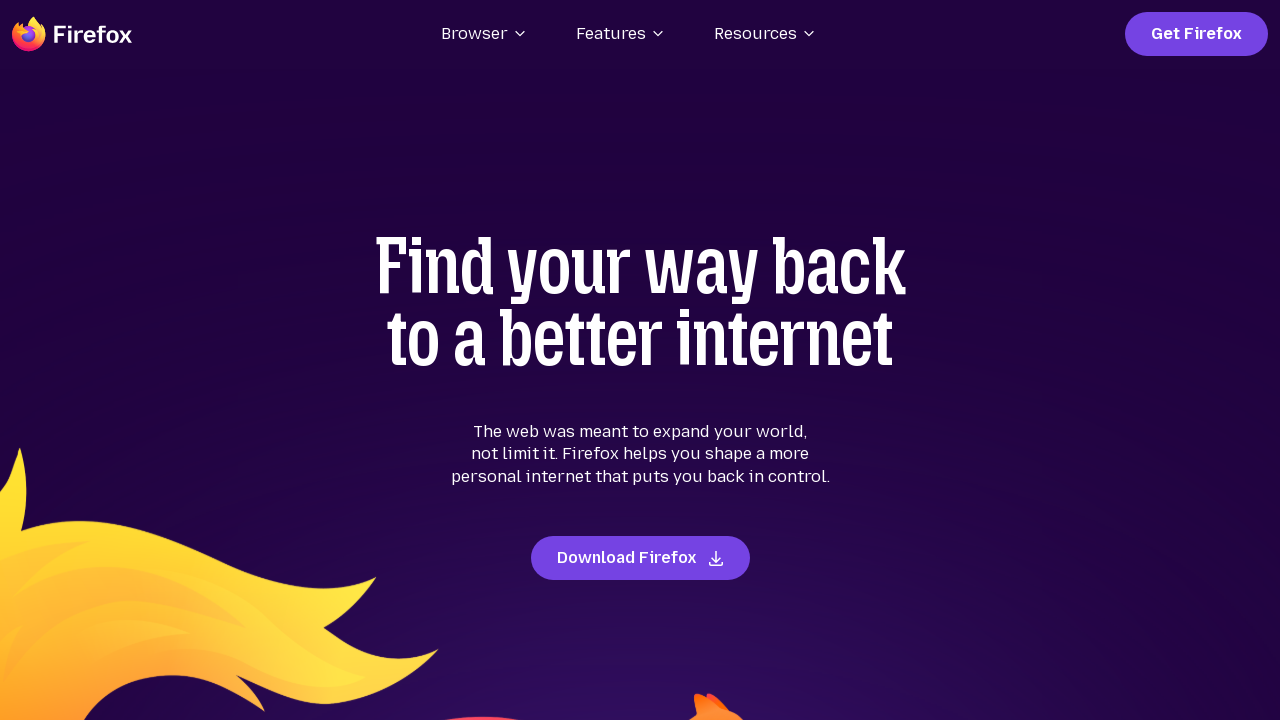

Navigated to Firefox download page with UTM parameters (source=google, medium=paidsearch, campaign=Fake campaign, term=test term)
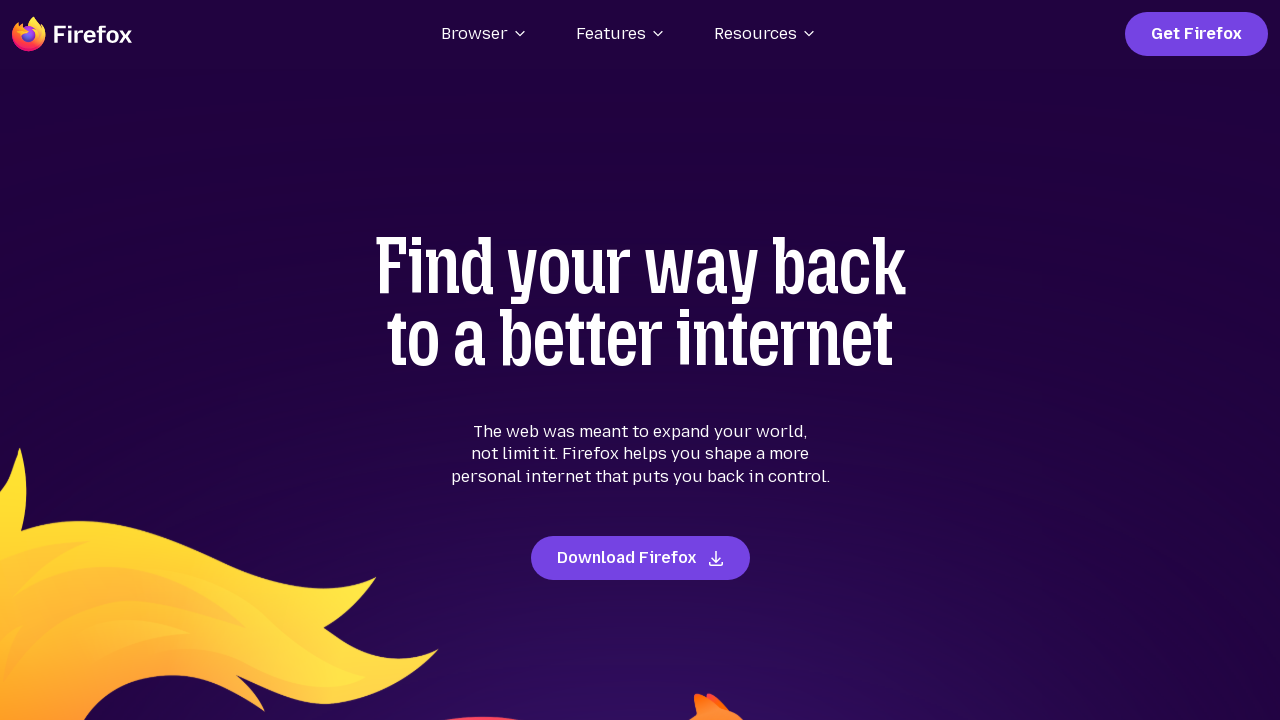

Clicked download button using data-download-os='Desktop' selector at (86, 360) on a[data-download-os='Desktop']
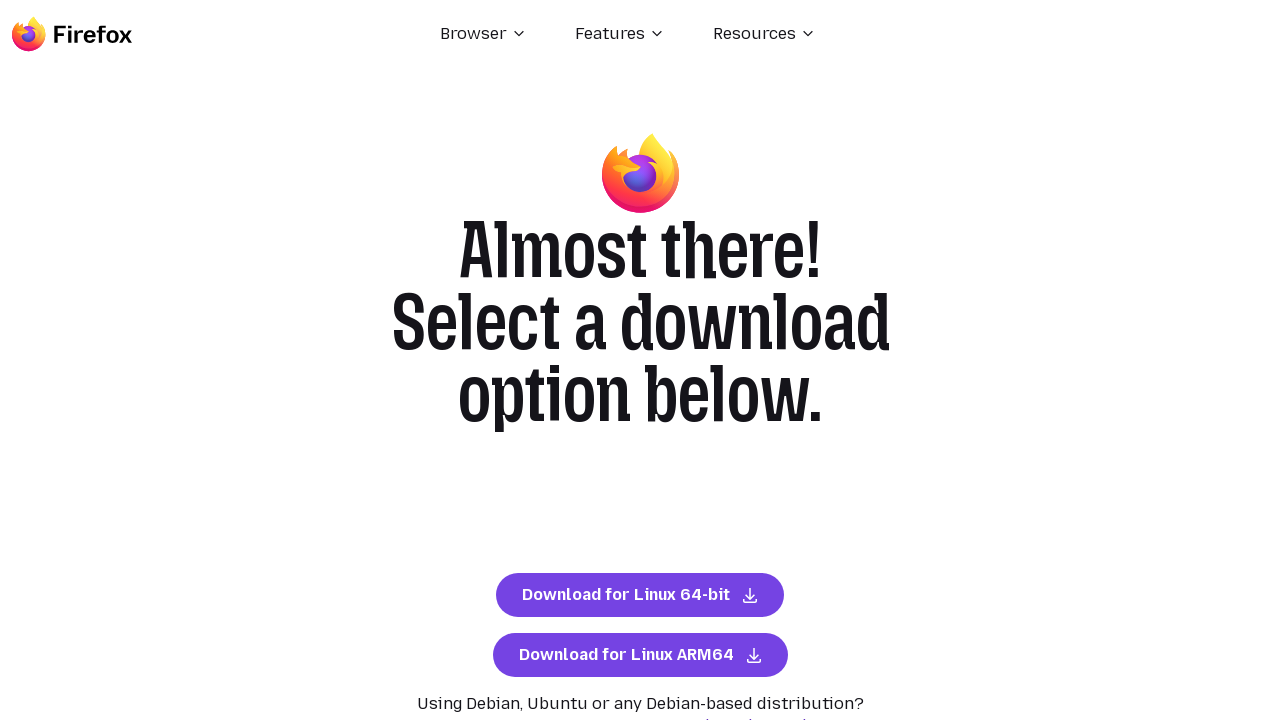

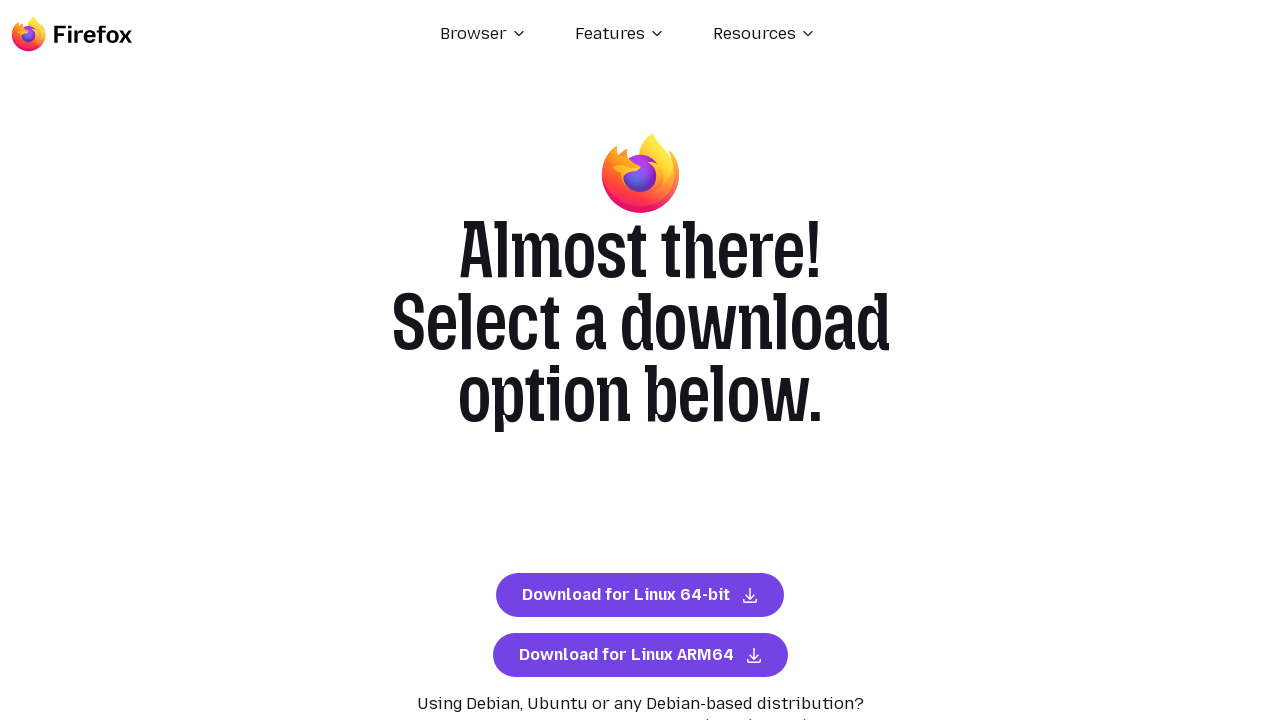